Tests the current address textarea on a text box form by entering an address, submitting the form, and verifying the address appears in the output

Starting URL: https://demoqa.com/text-box

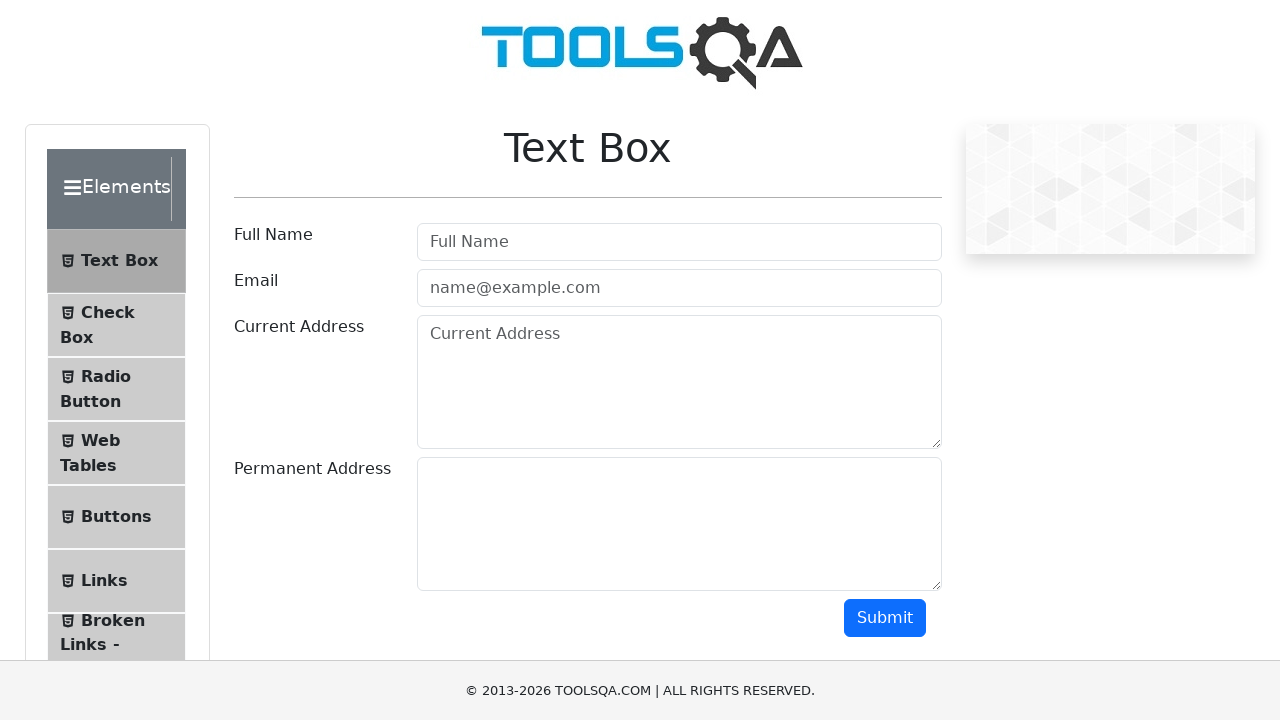

Filled current address textarea with '123 Oak Avenue, Springfield' on textarea#currentAddress
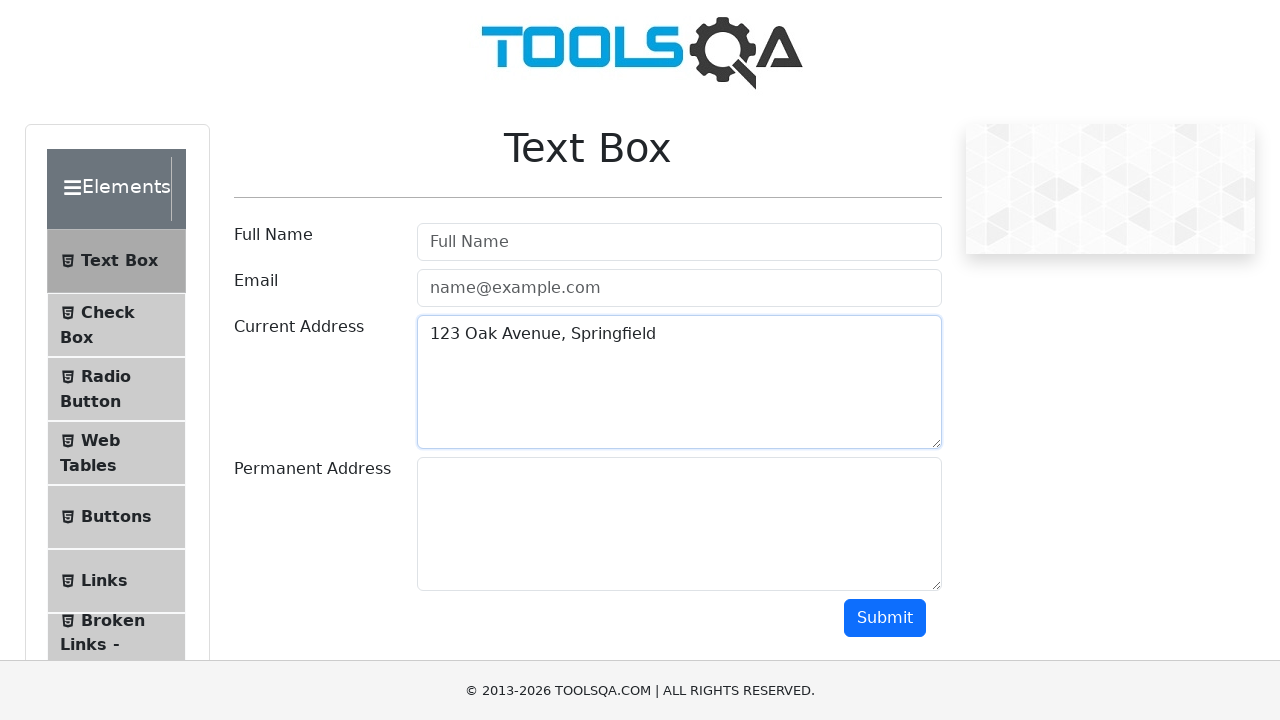

Clicked submit button to submit the form at (885, 618) on #submit
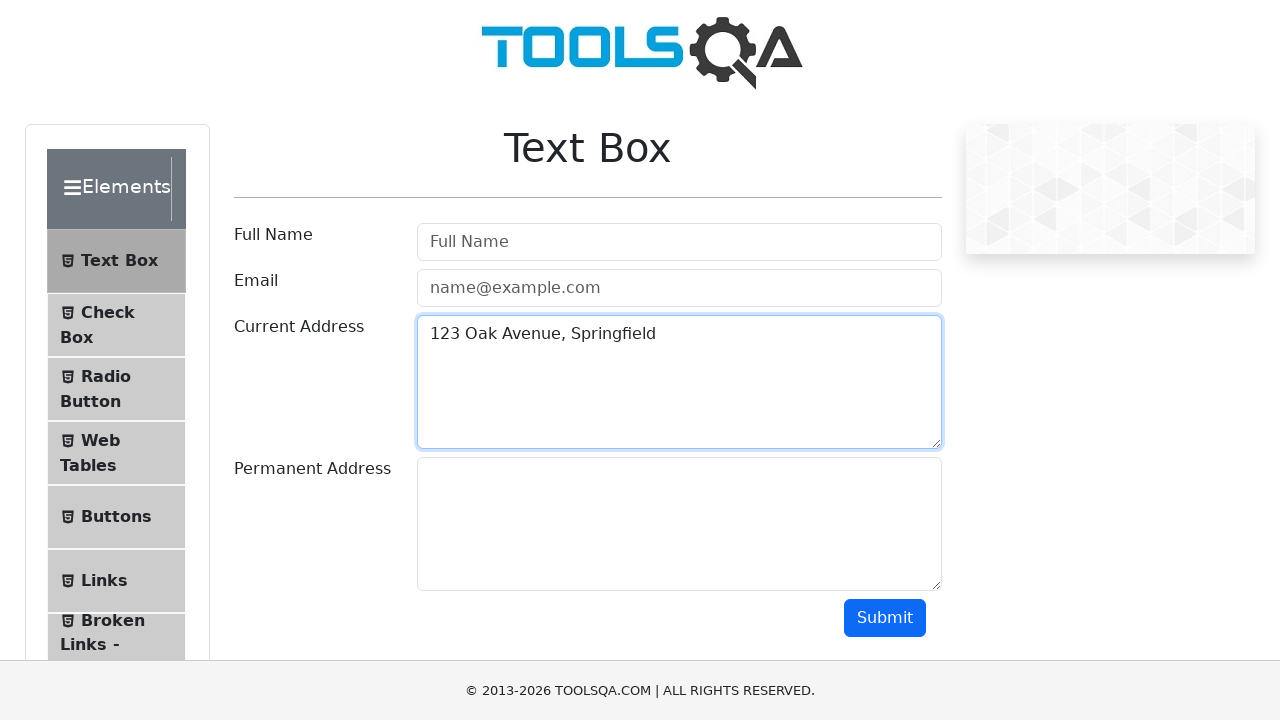

Current address output appeared on the page
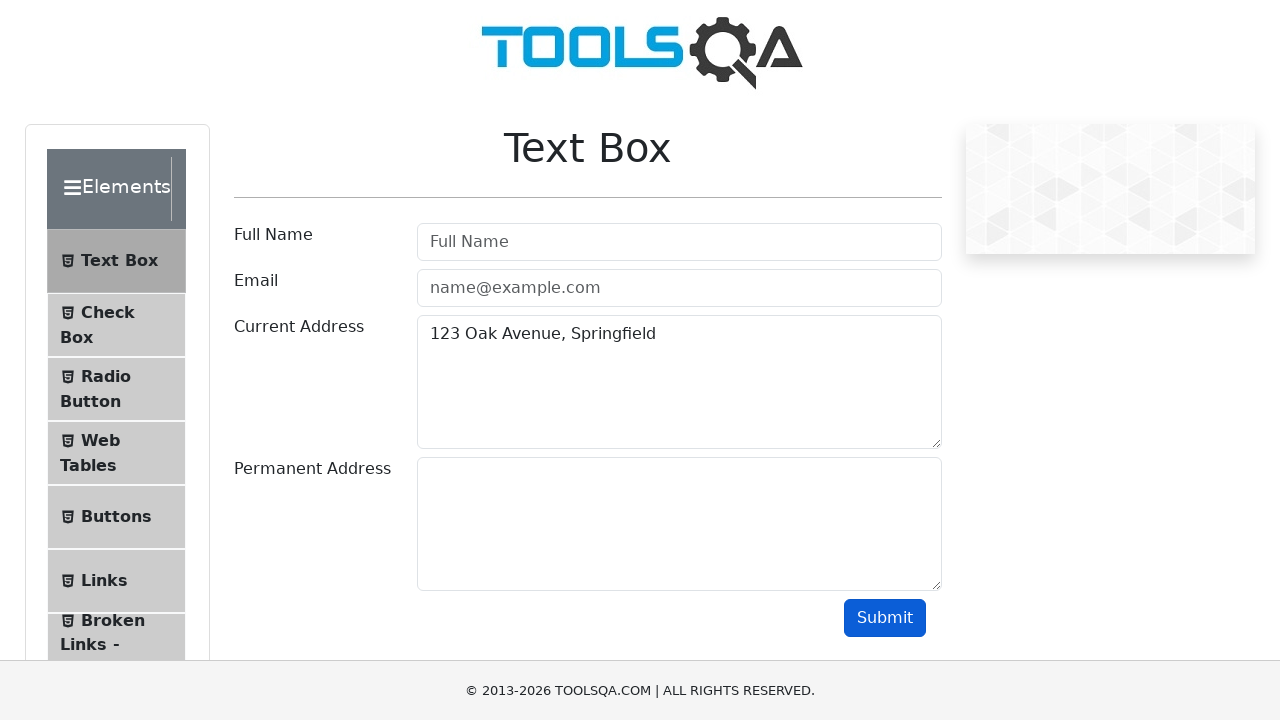

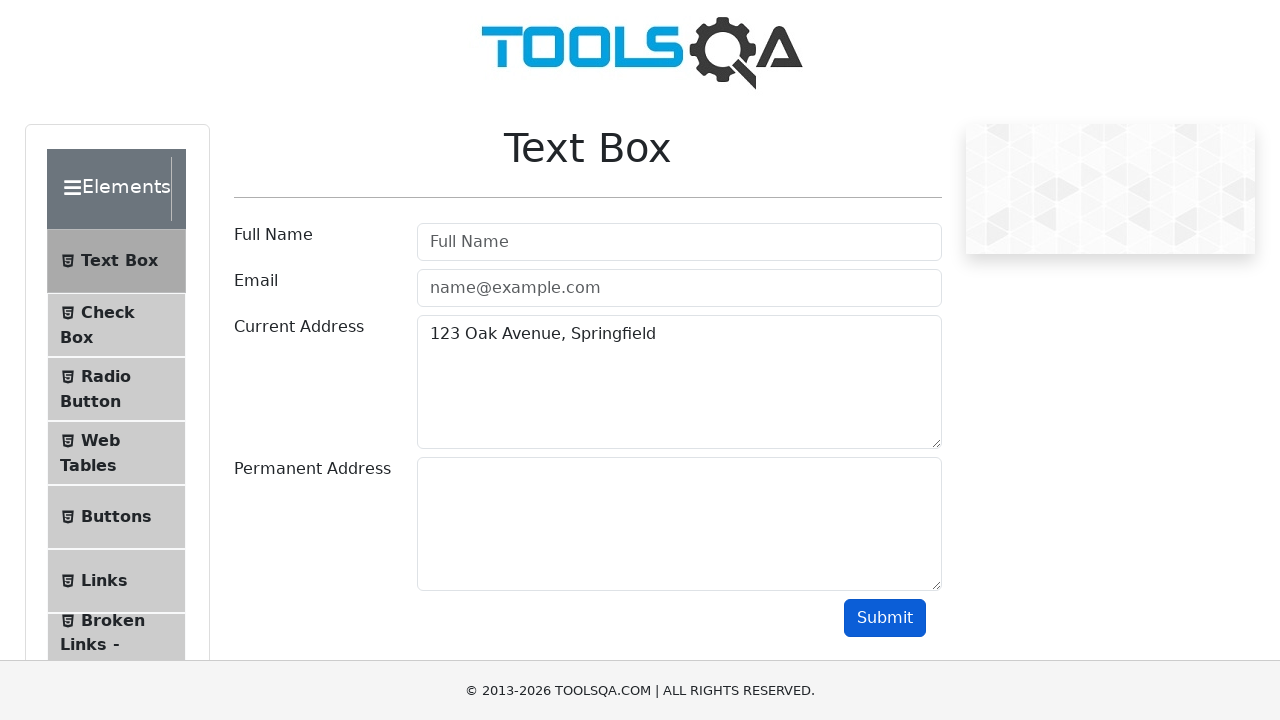